Tests a registration form by filling in first name, last name, and email fields, then submitting the form and verifying successful registration message appears.

Starting URL: http://suninjuly.github.io/registration1.html

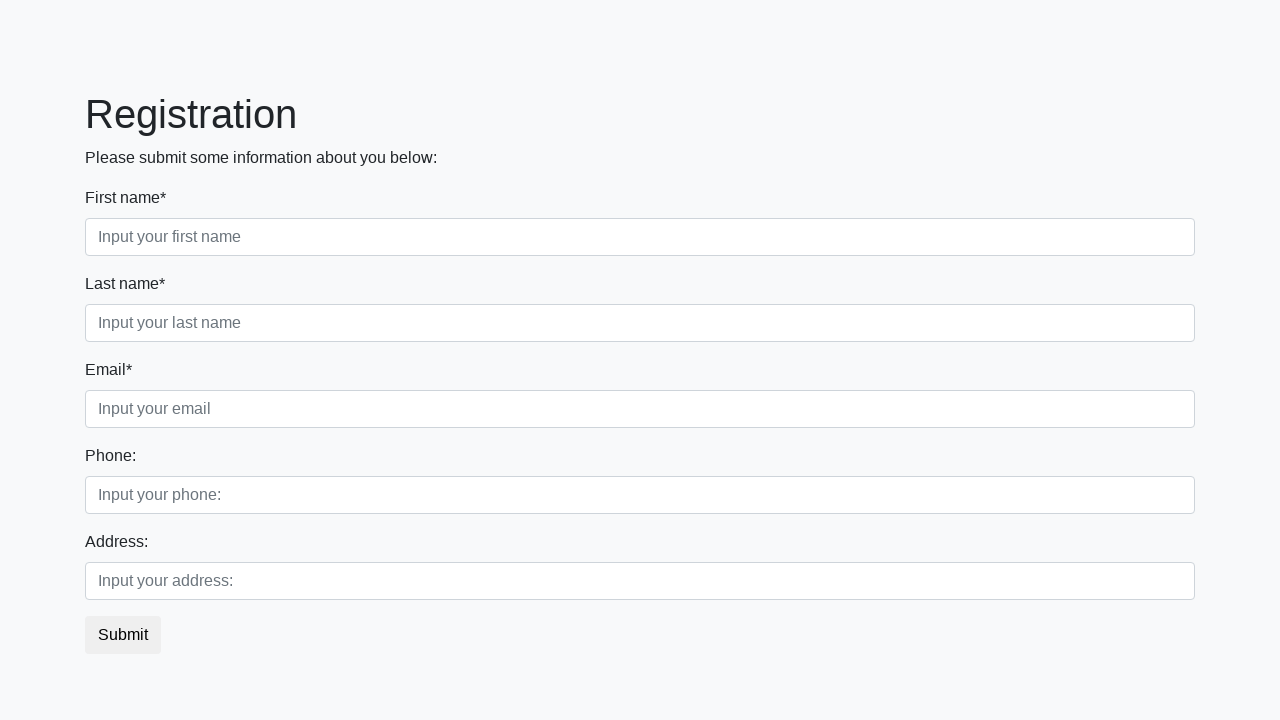

Filled first name field with 'first' on //label[text()='First name*']/../input[@required]
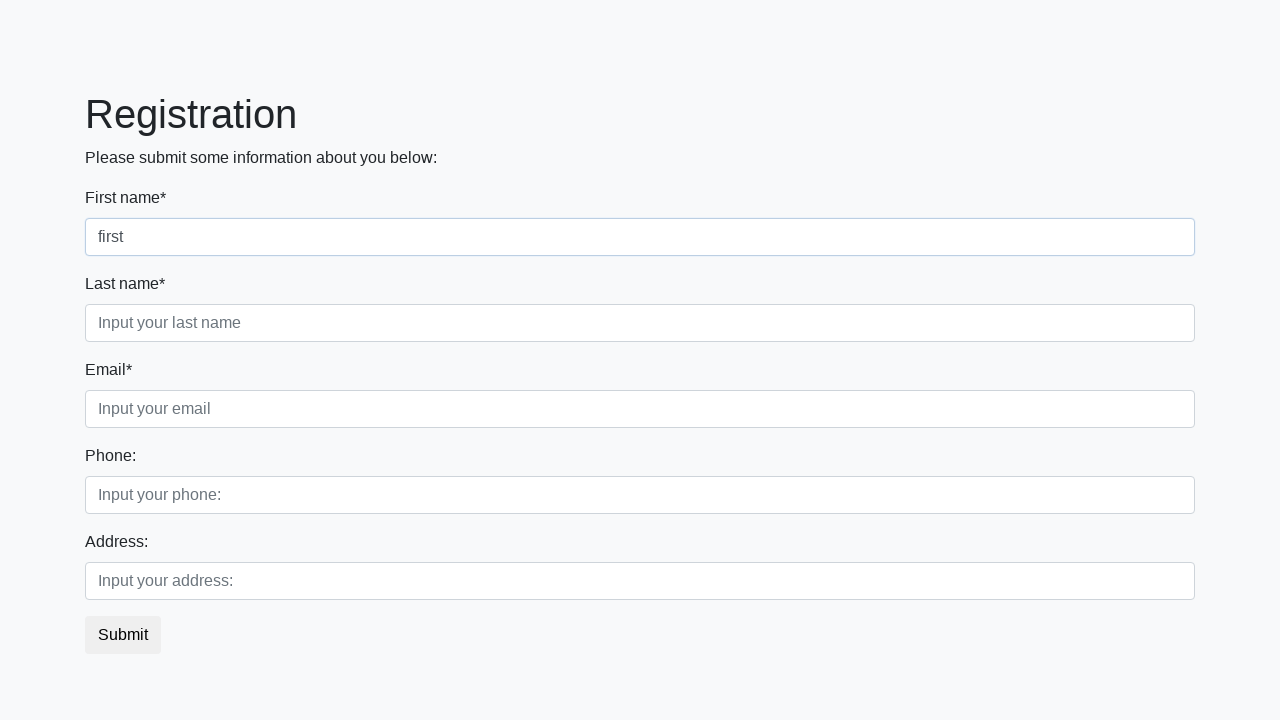

Filled last name field with 'second' on //label[text()='Last name*']/../input
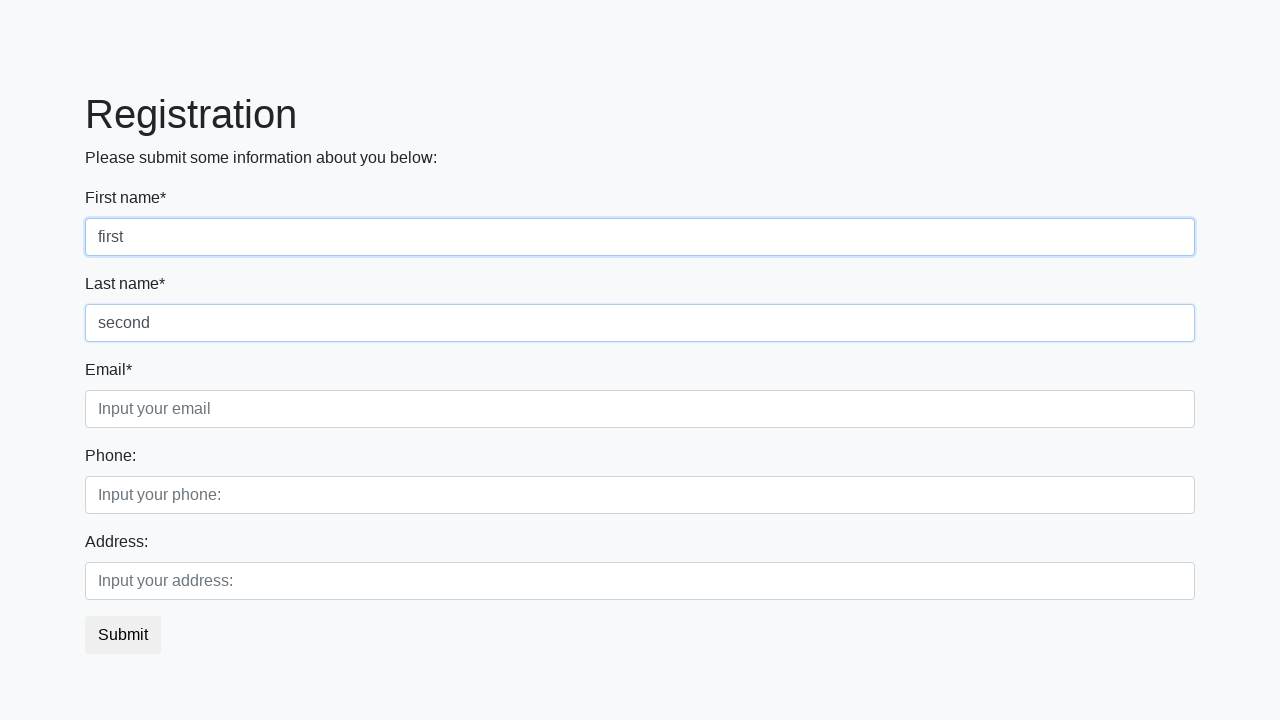

Filled email field with 'third@mail.ru' on //label[text()='Email*']/../input
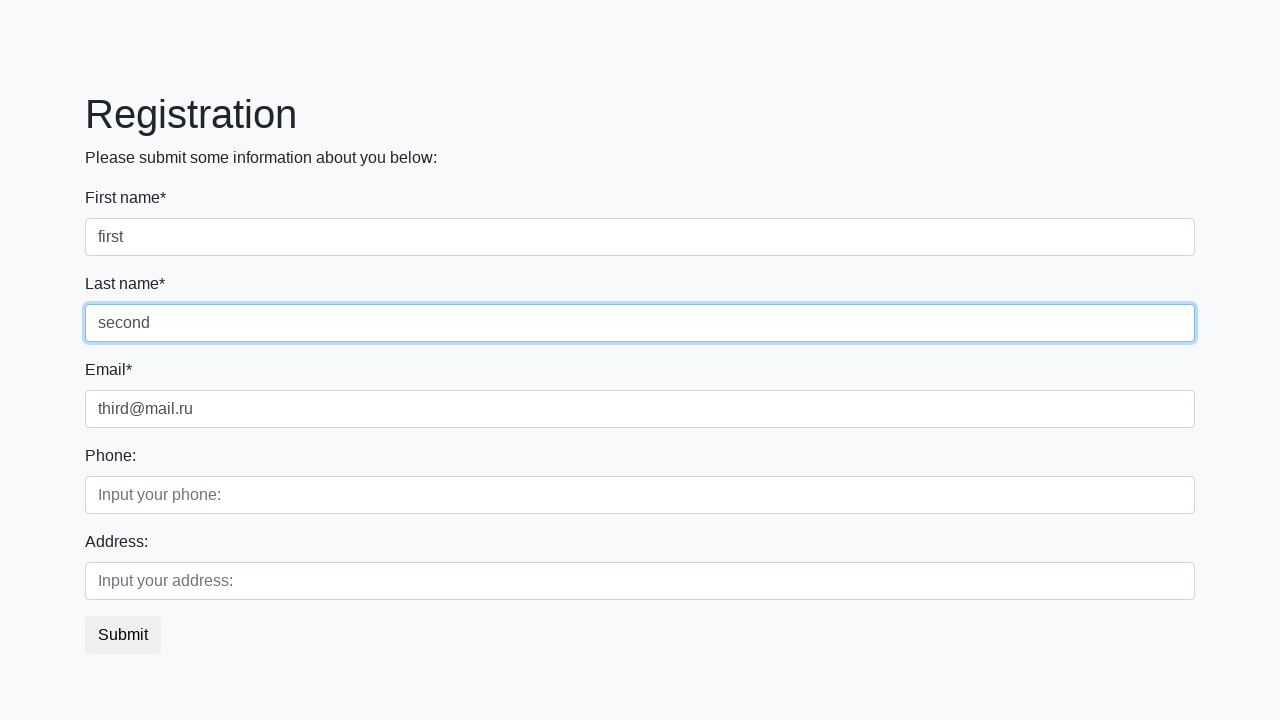

Clicked submit button to register form at (123, 635) on button.btn
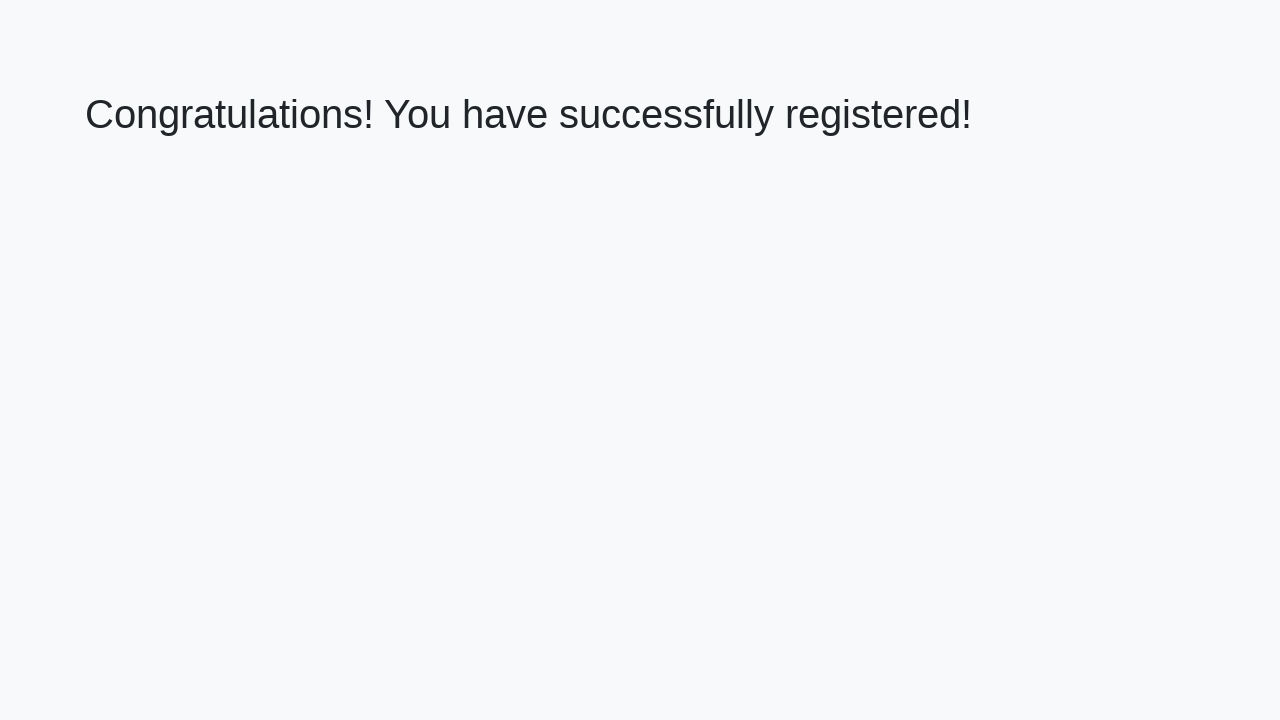

Verified successful registration message appears
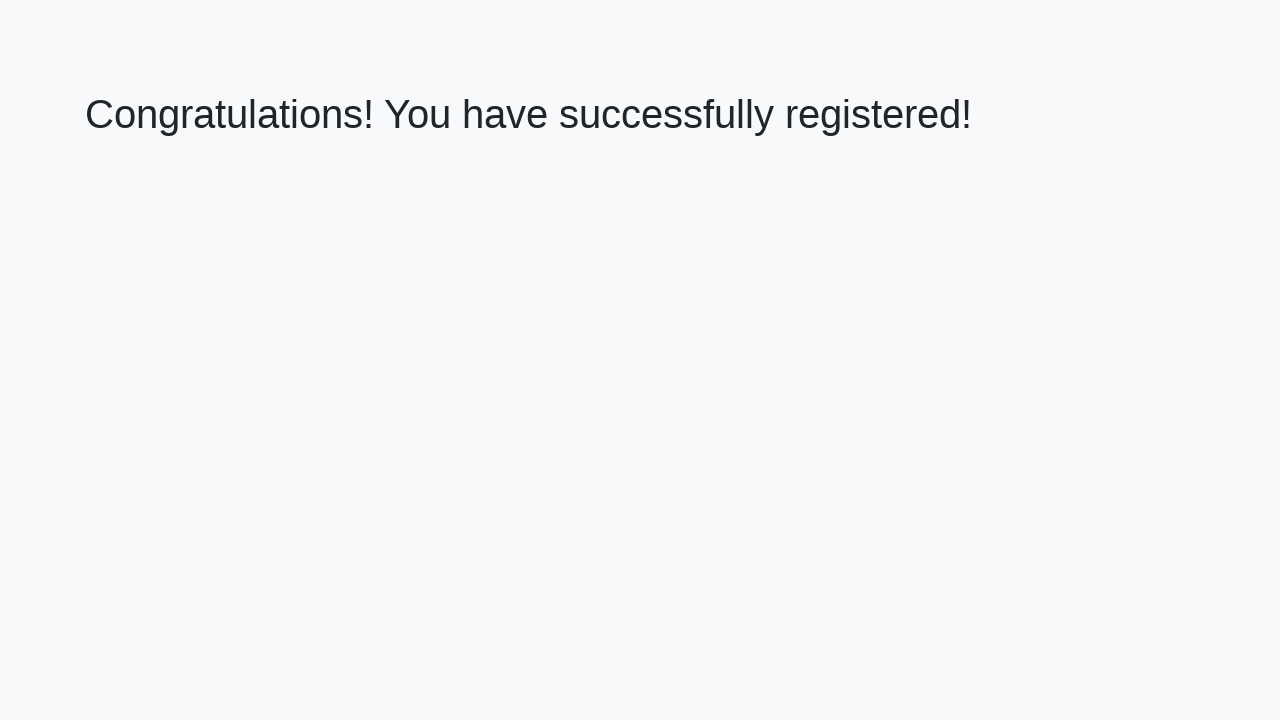

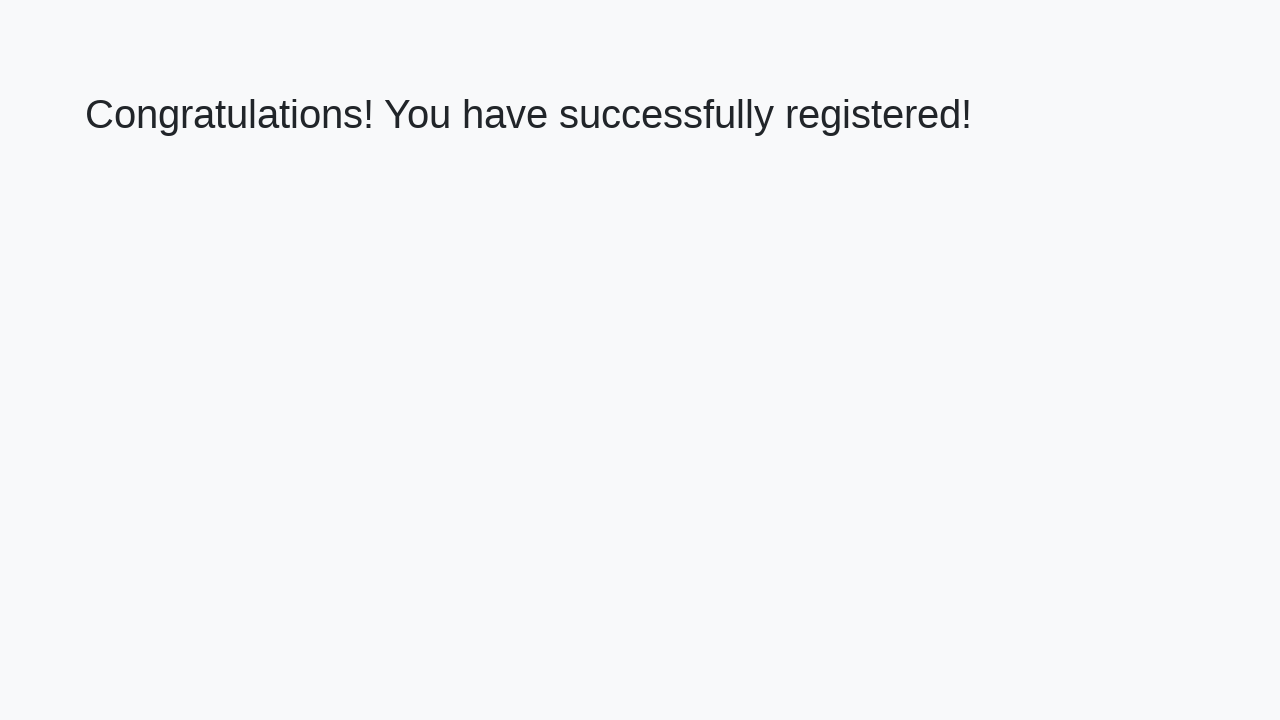